Tests date picker functionality by selecting a specific date (July 24, 2020) from a date input field

Starting URL: https://demoqa.com/automation-practice-form

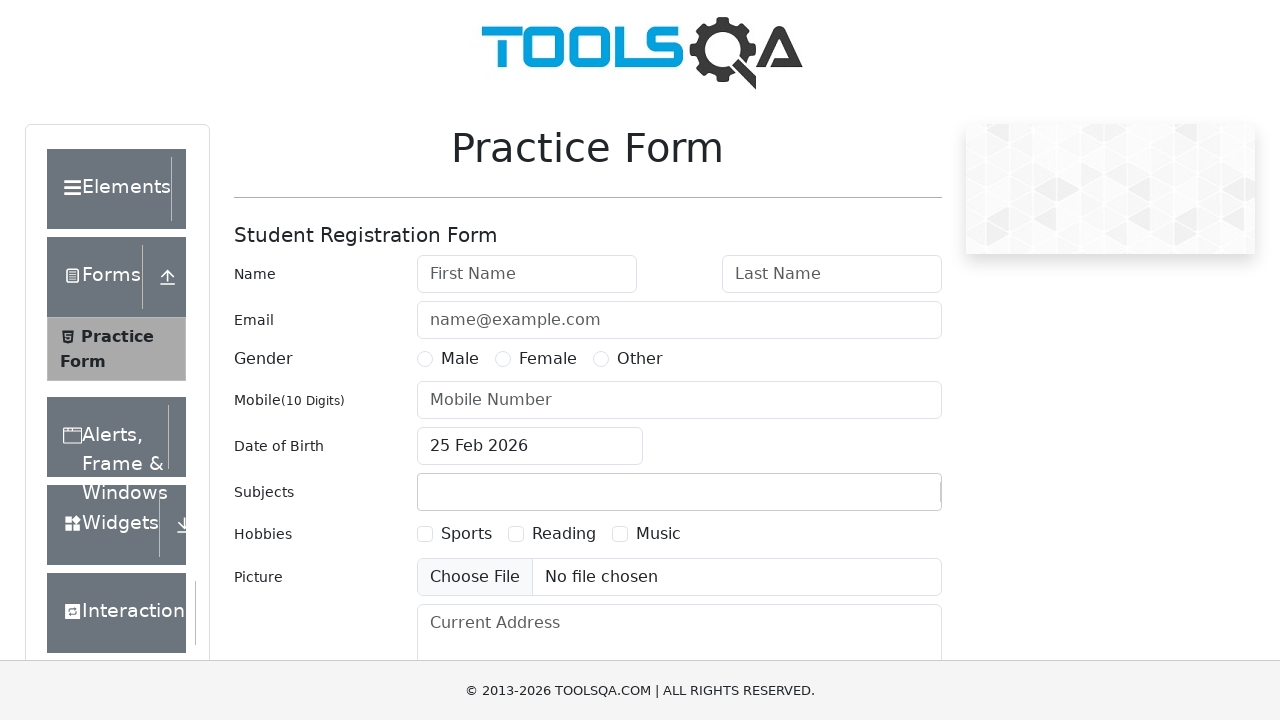

Clicked on date of birth input to open date picker at (530, 446) on div#dateOfBirth-wrapper input#dateOfBirthInput
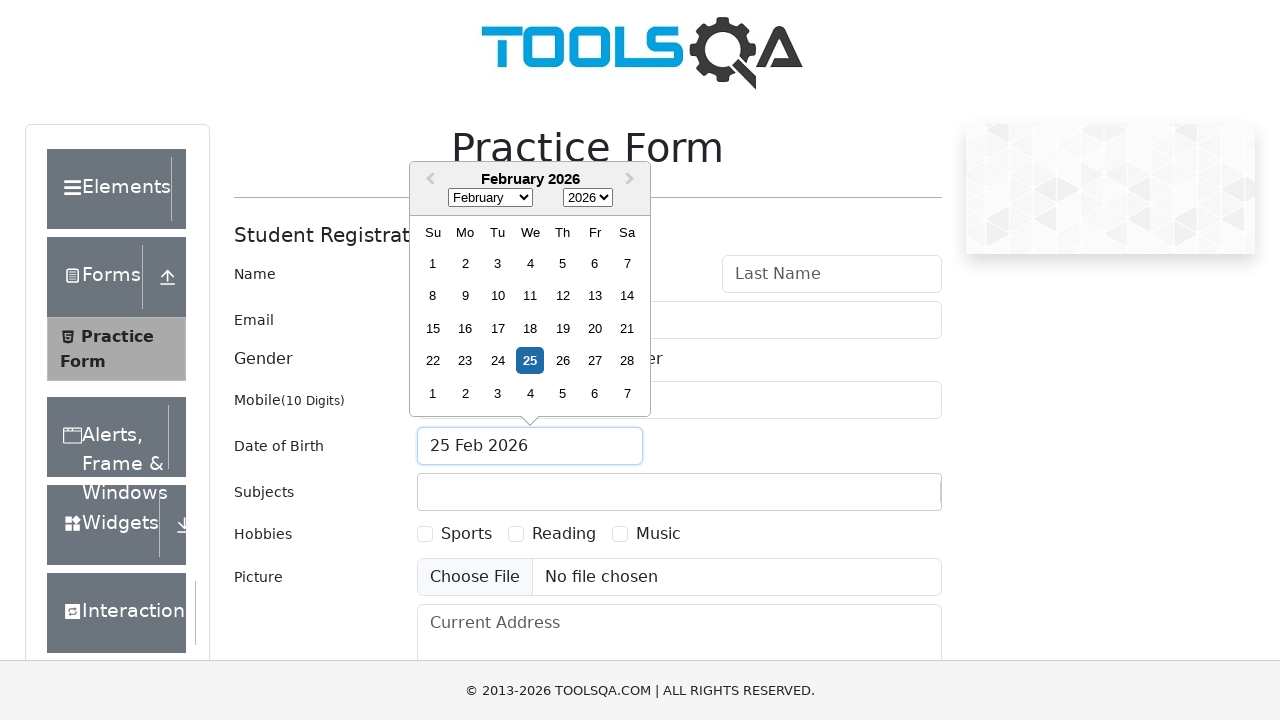

Selected July from month dropdown on select.react-datepicker__month-select
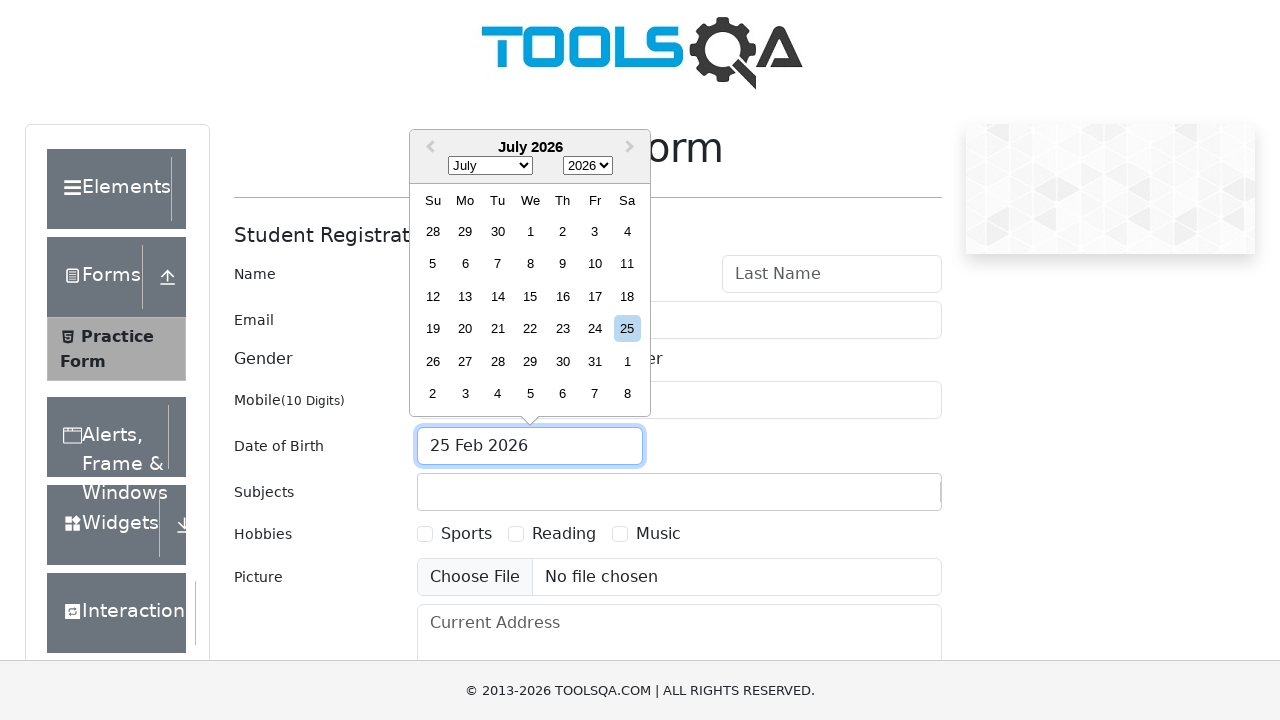

Selected 2020 from year dropdown on select.react-datepicker__year-select
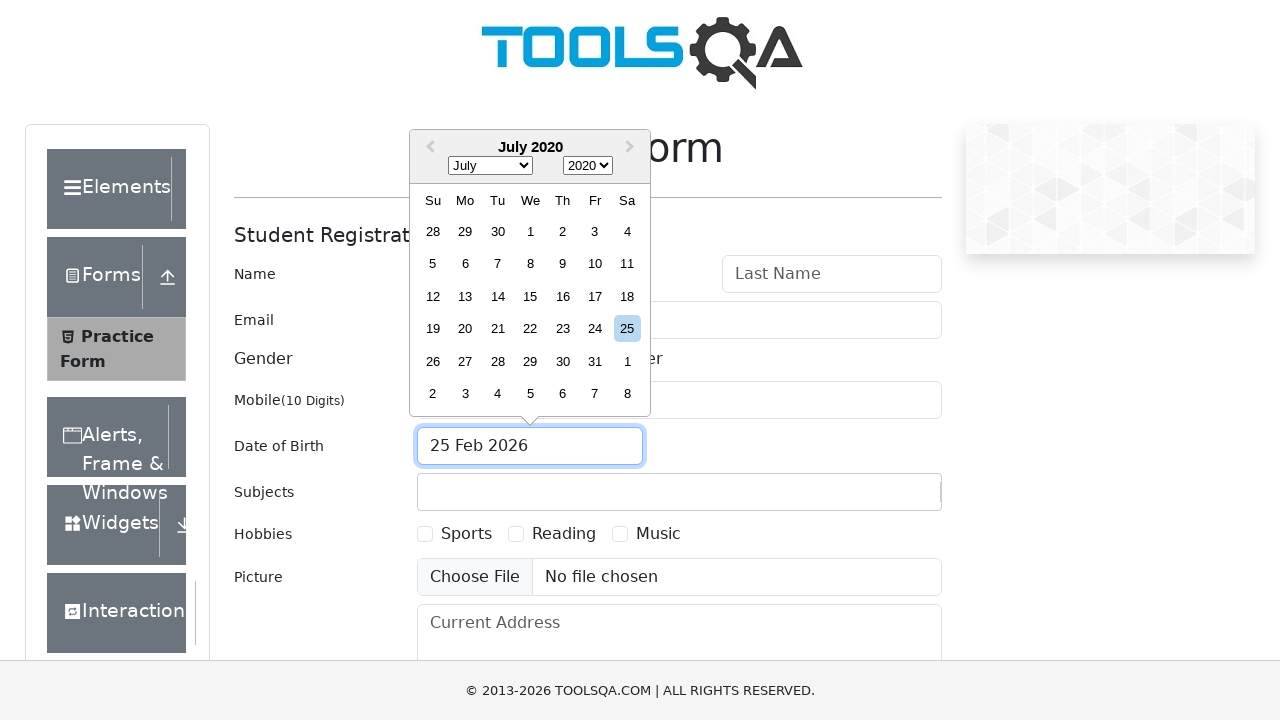

Clicked on day 24 to select July 24, 2020 at (595, 329) on .react-datepicker__day--024
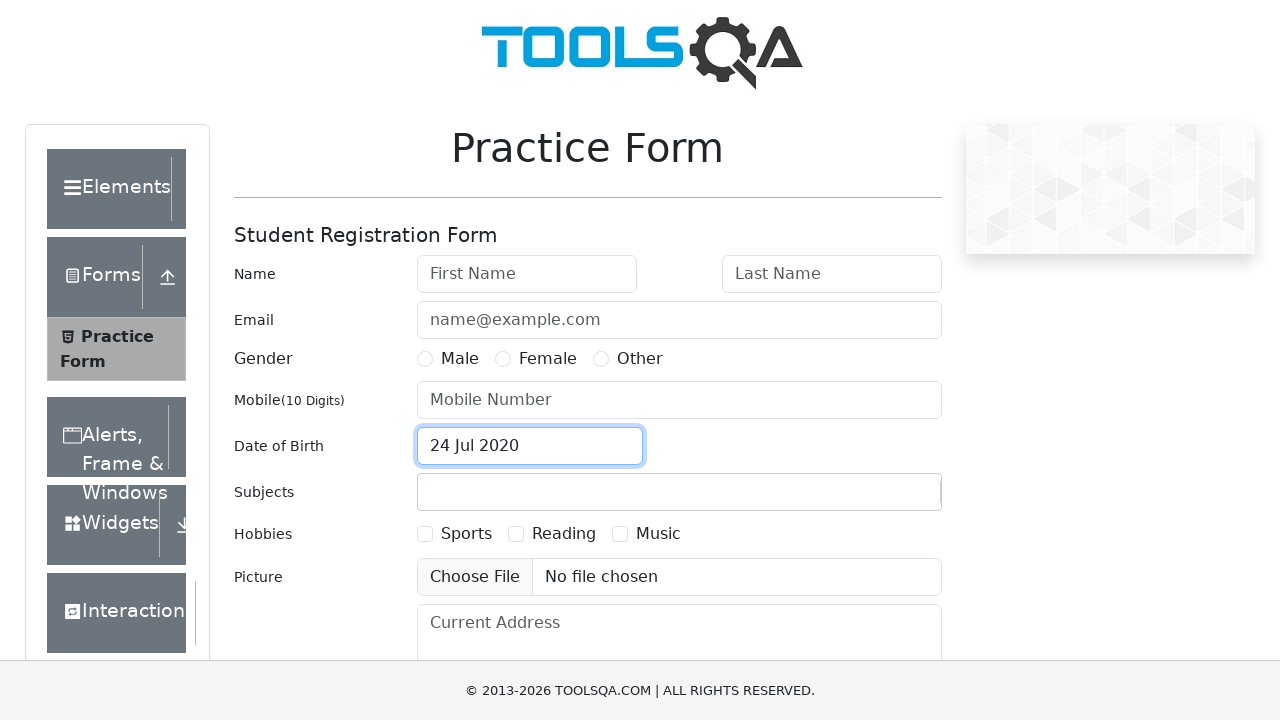

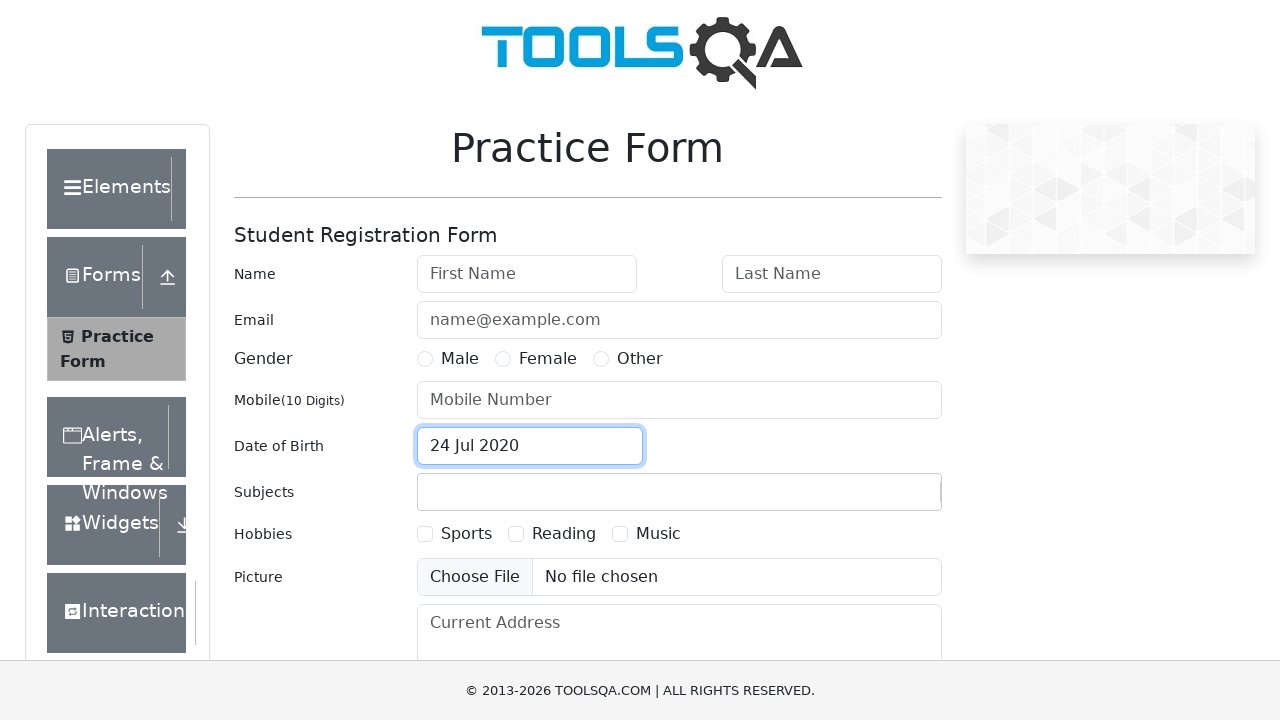